Tests waiting for a button's color to dynamically change to red before clicking it, demonstrating handling of dynamic properties on a page.

Starting URL: https://demoqa.com/dynamic-properties

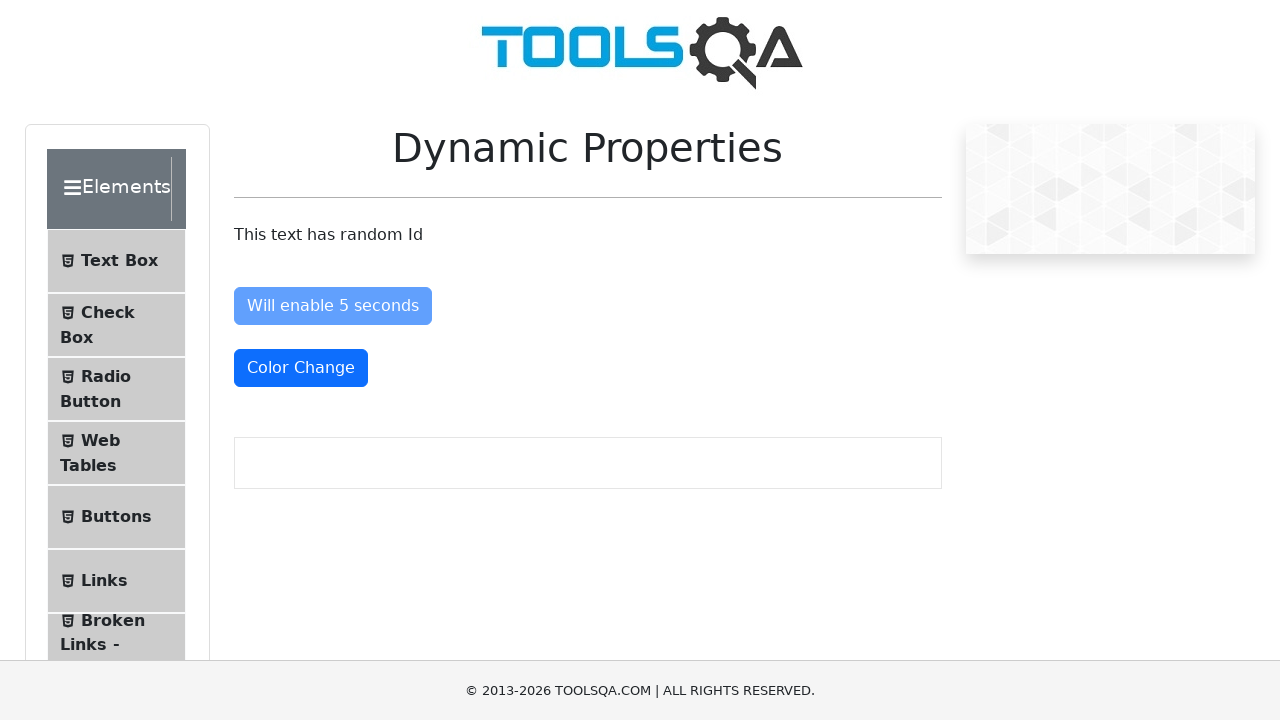

Located the color change button element
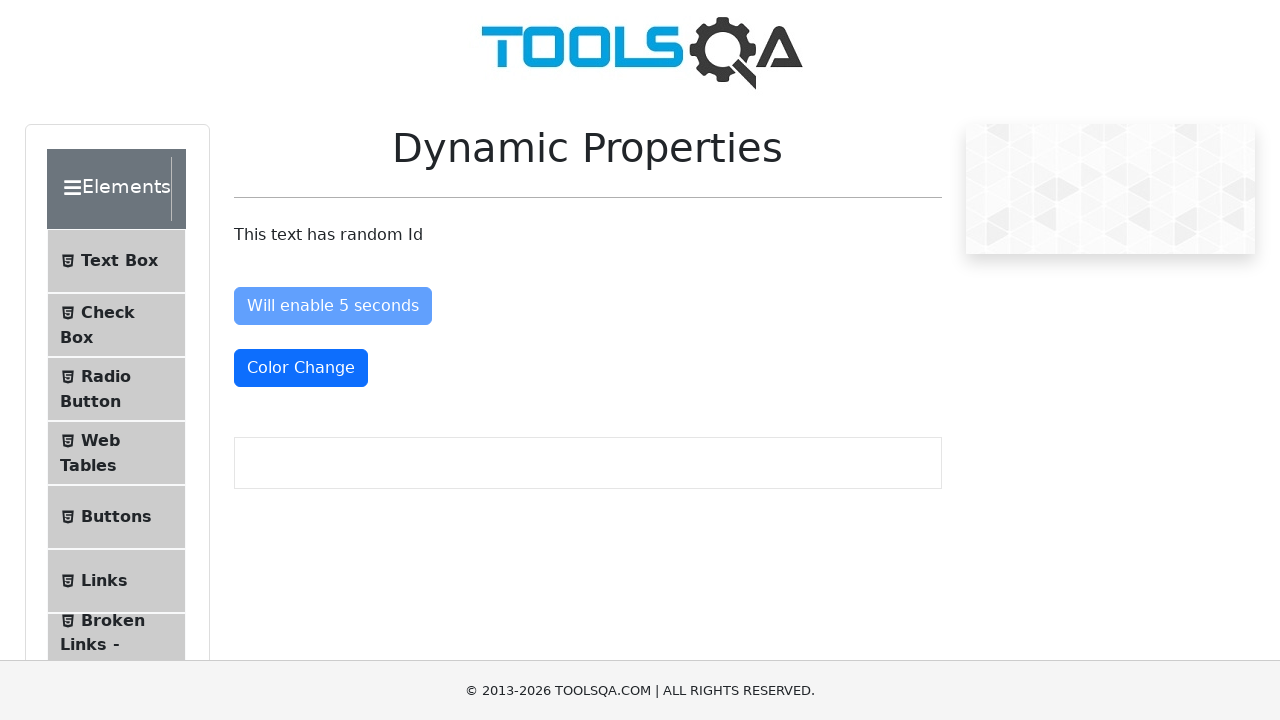

Button attached to DOM
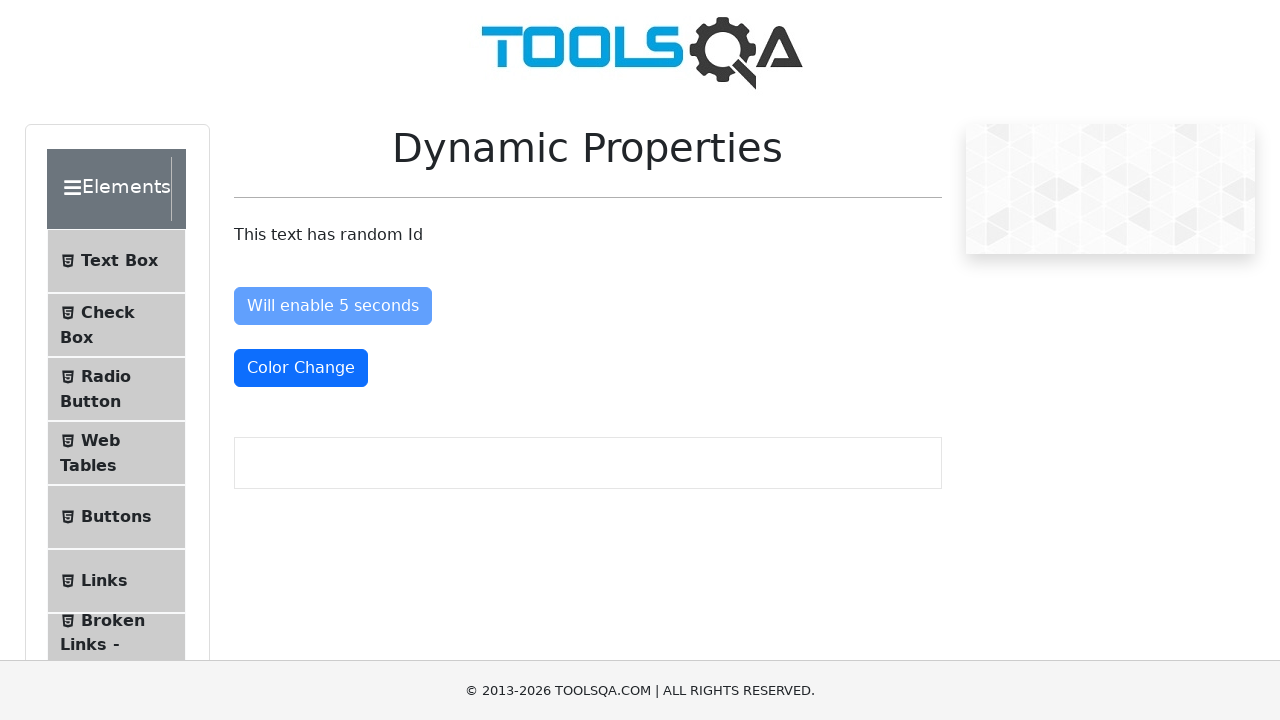

Button color changed to red (rgb(220, 53, 69))
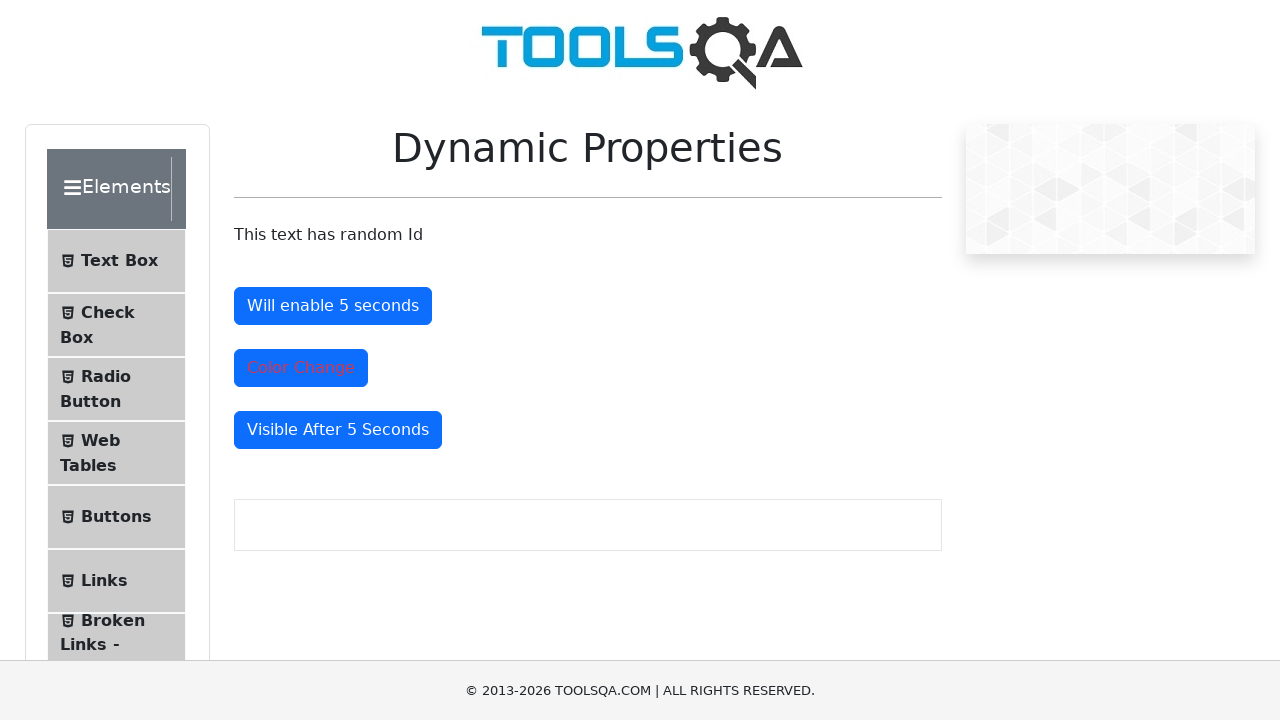

Clicked the button after color change at (301, 368) on #colorChange
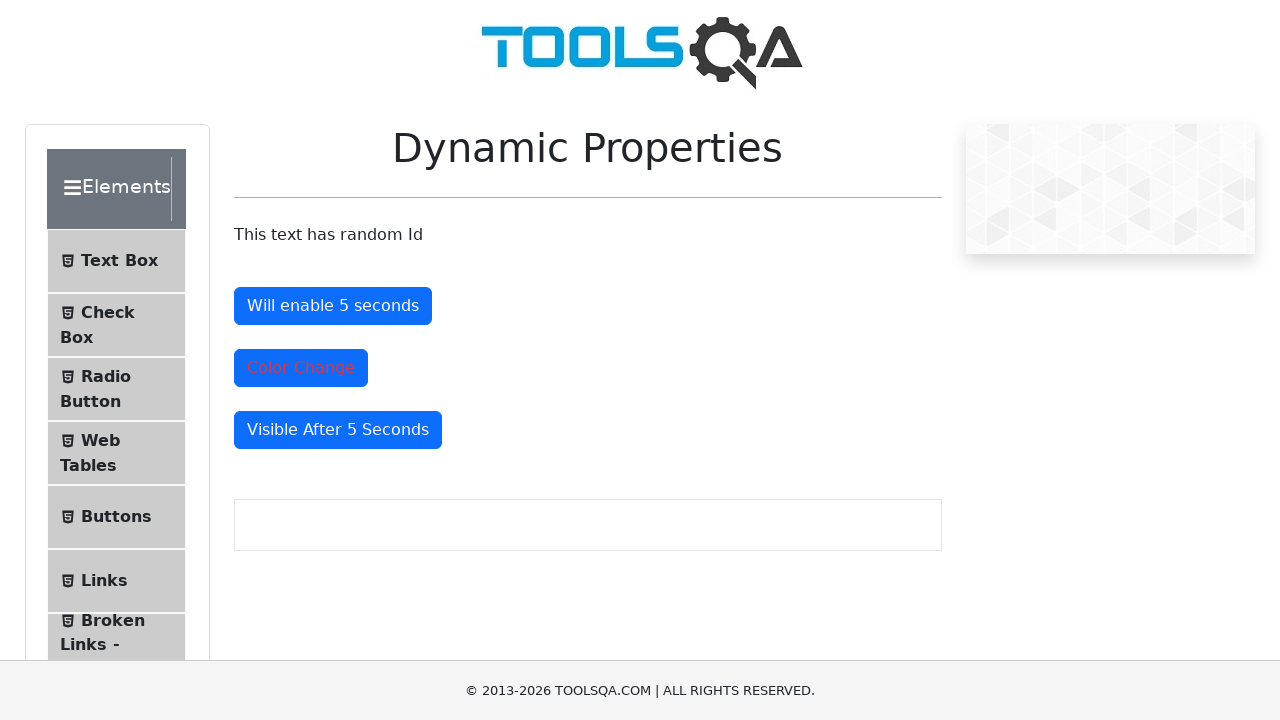

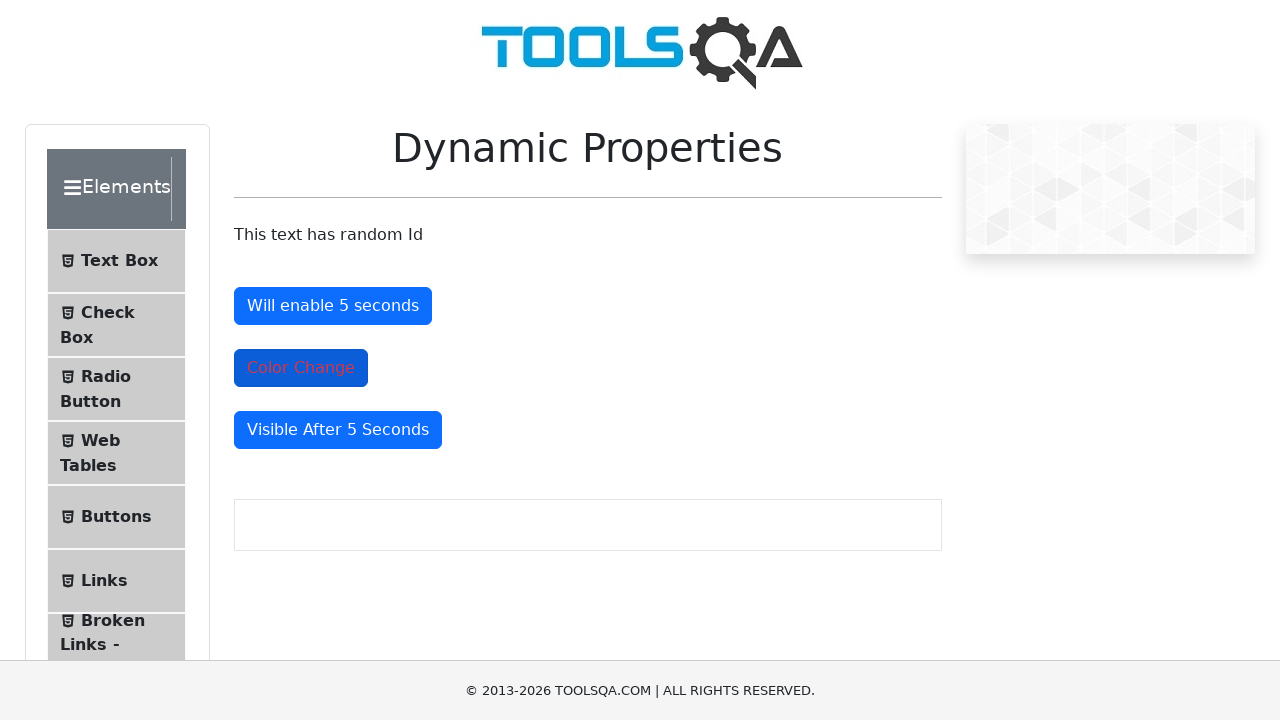